Tests a complete e-commerce checkout flow by adding specific vegetables (Cucumber, Beetroot, Carrot) to the cart, proceeding to checkout, applying a promo code, selecting India as the country, and completing the order.

Starting URL: https://rahulshettyacademy.com/seleniumPractise/#/

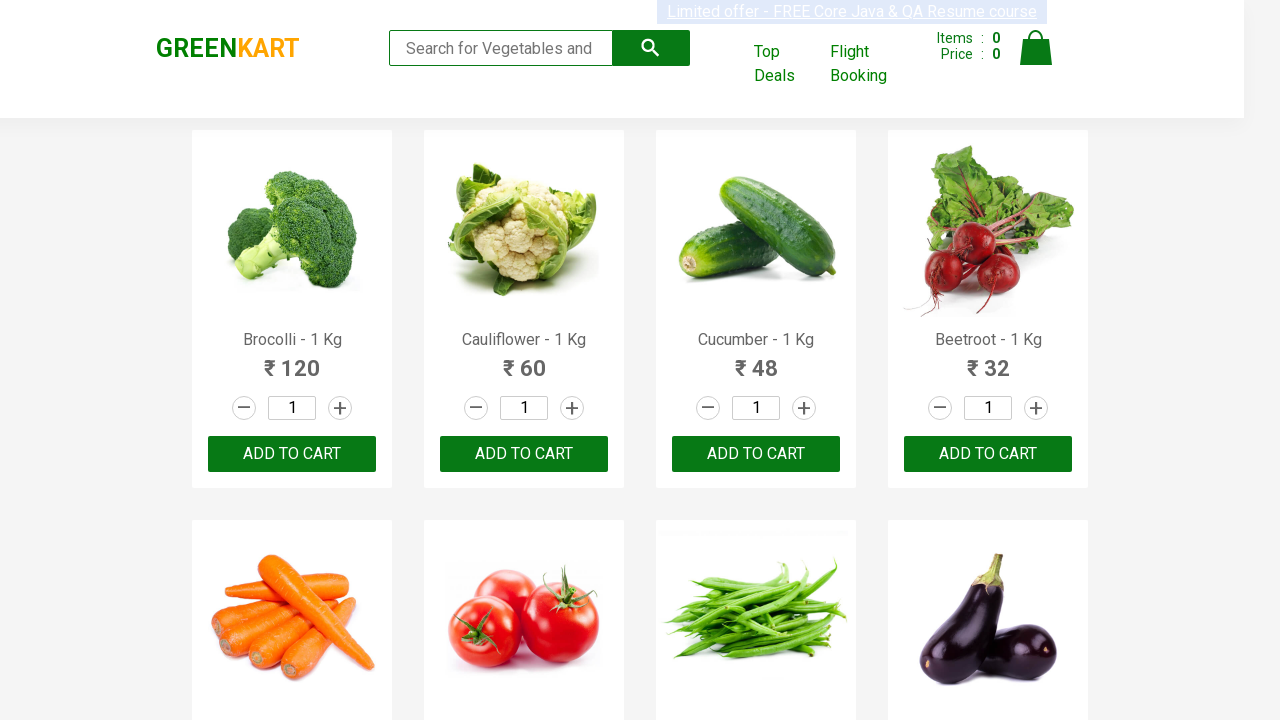

Waited for products to load on Green Kart page
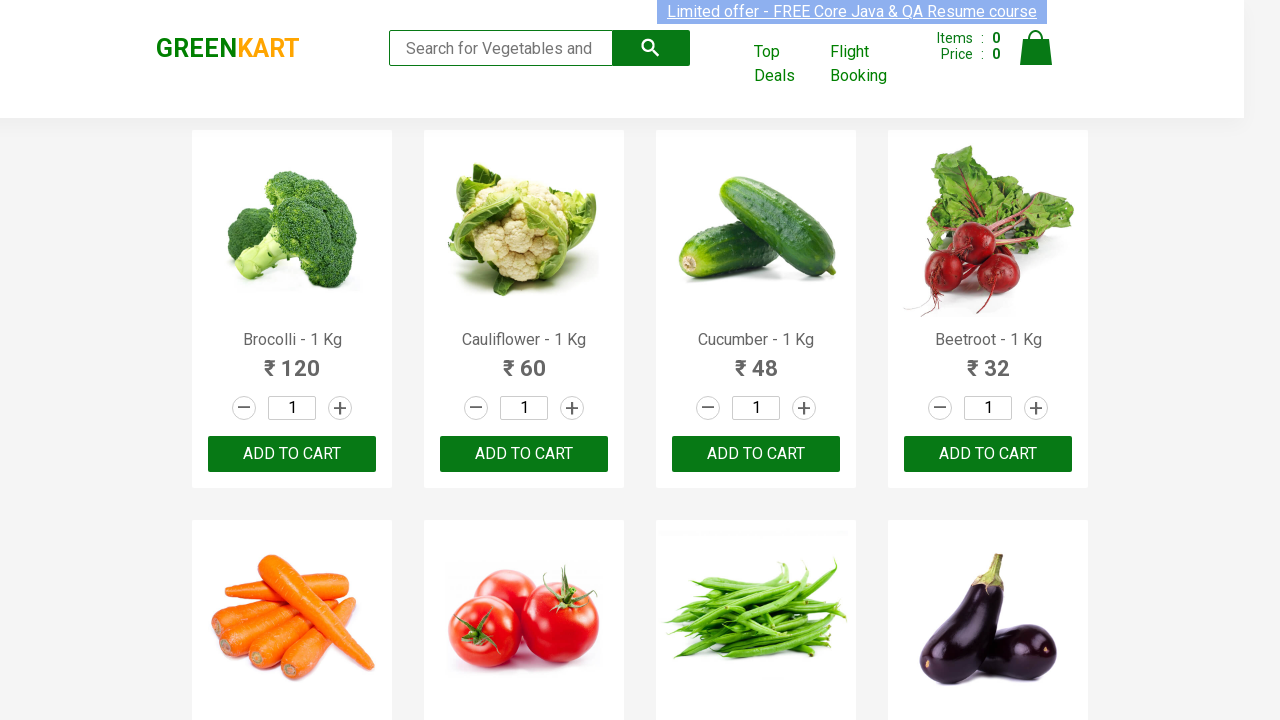

Retrieved all product name elements
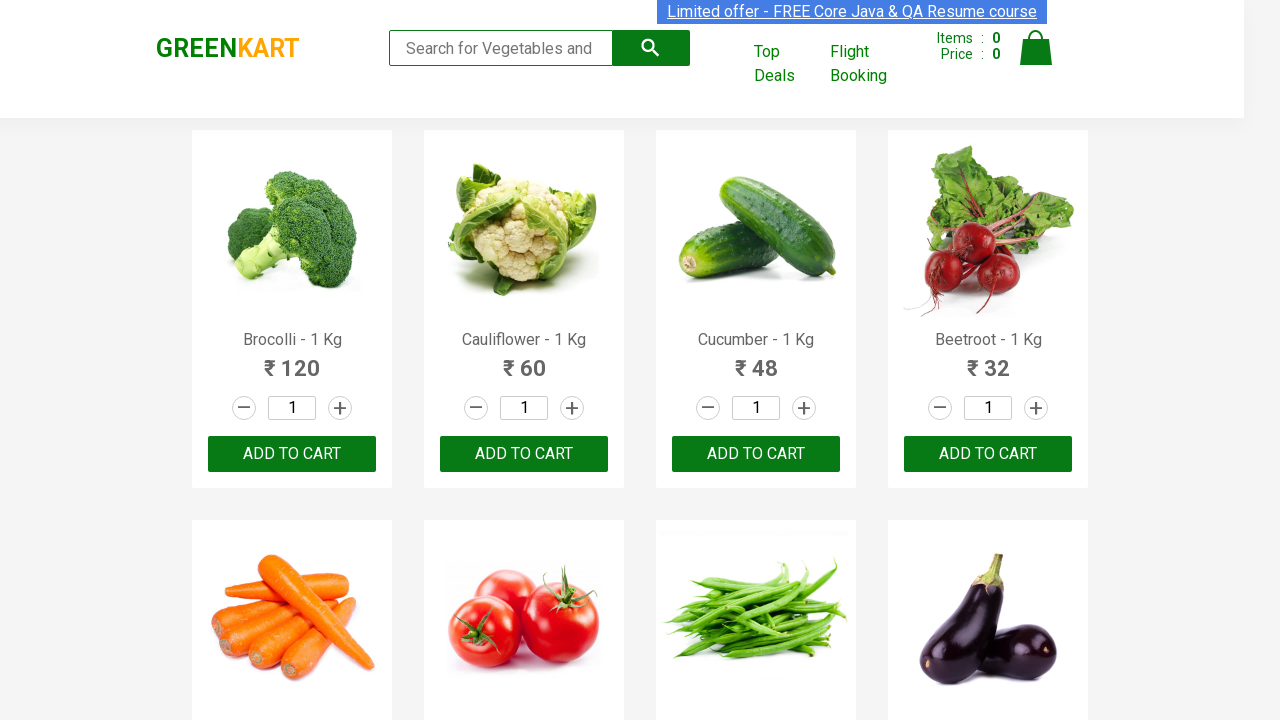

Retrieved all add to cart buttons
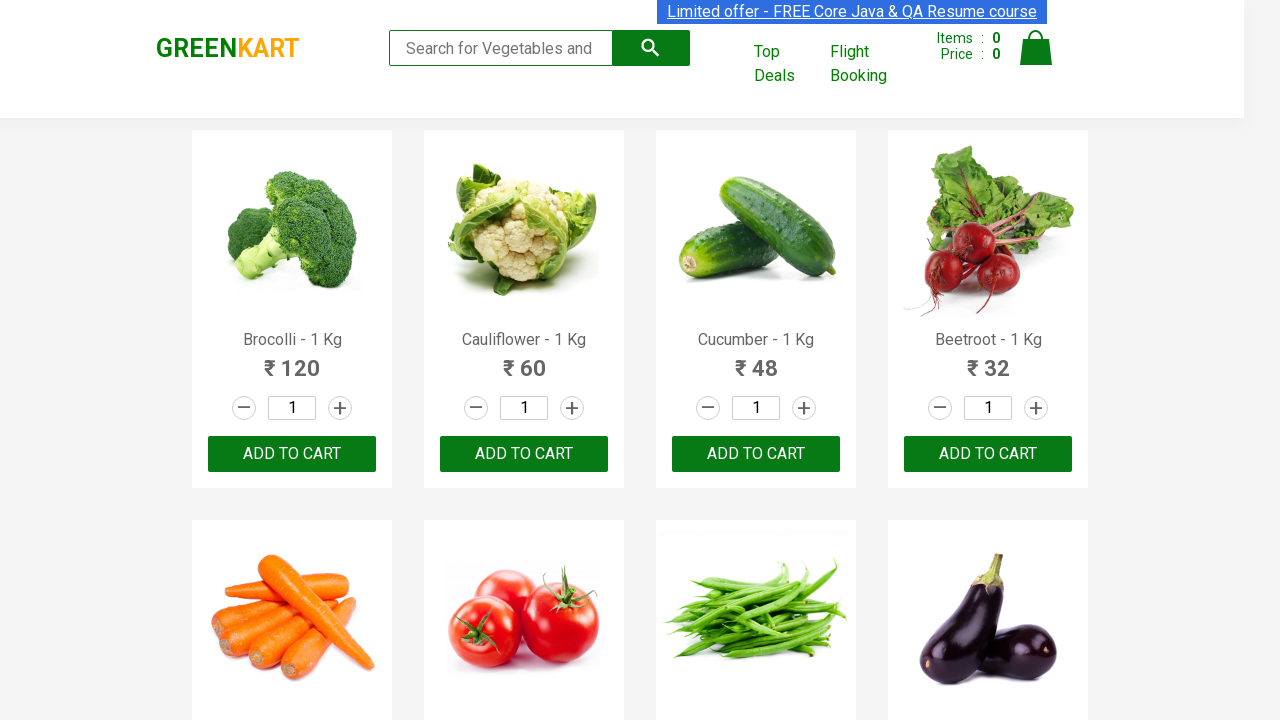

Added Cucumber to cart
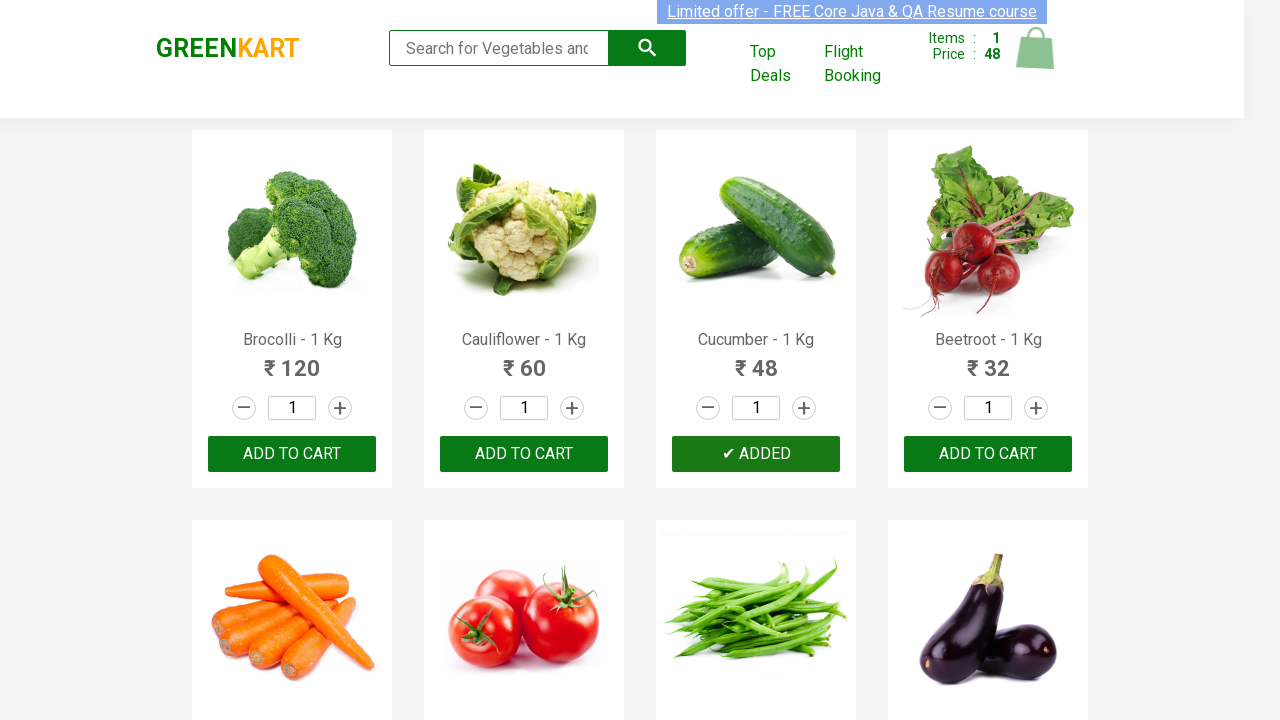

Added Beetroot to cart
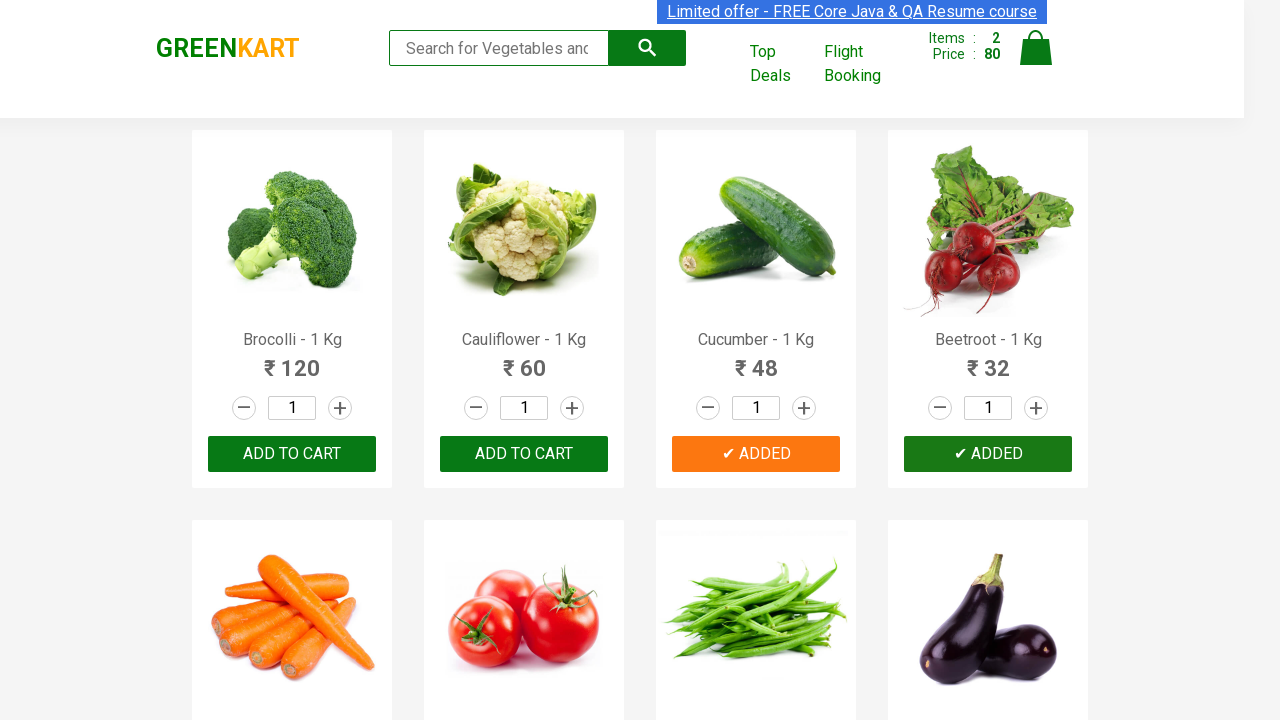

Added Carrot to cart
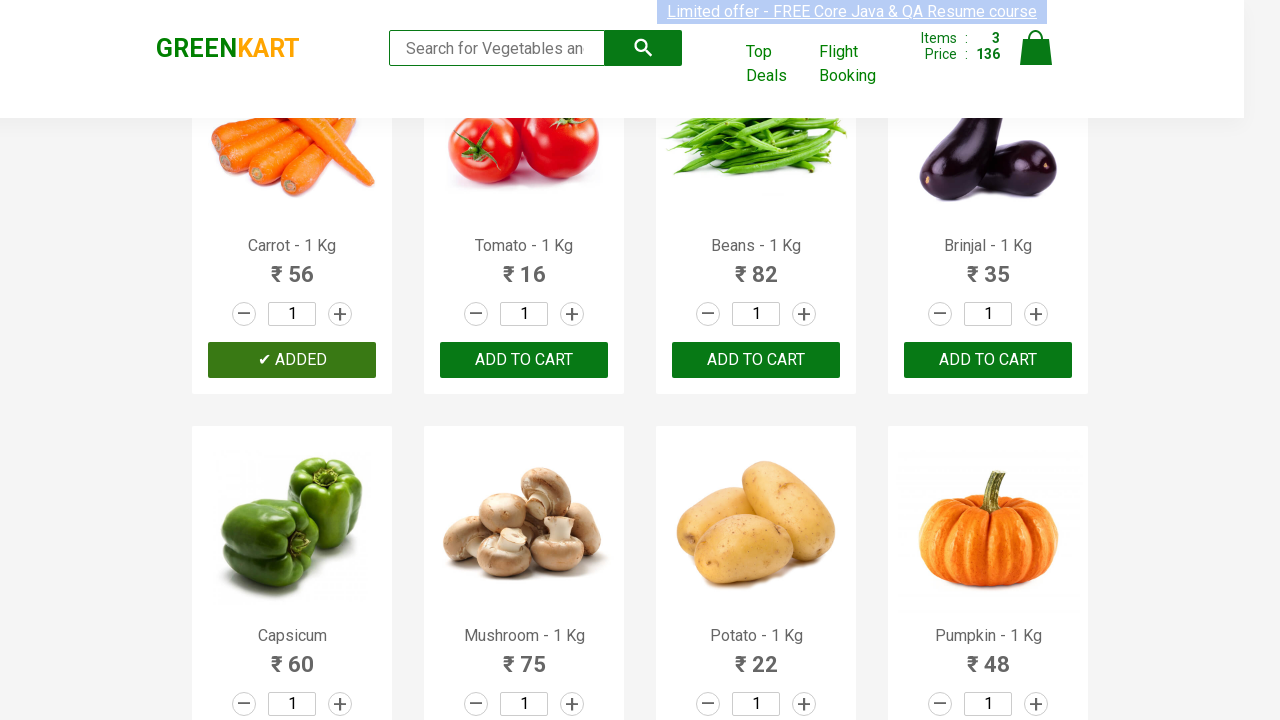

Clicked cart icon to view cart at (1036, 48) on img[alt='Cart']
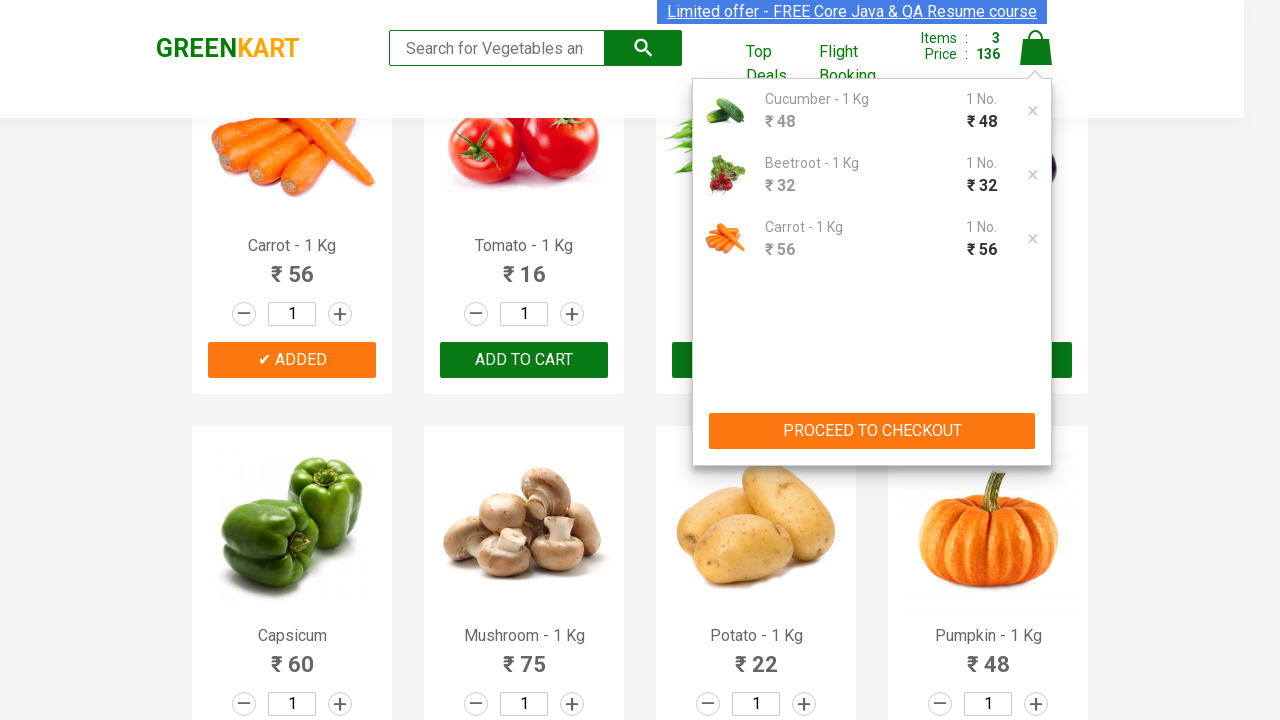

Clicked PROCEED TO CHECKOUT button at (872, 431) on xpath=//button[text()='PROCEED TO CHECKOUT']
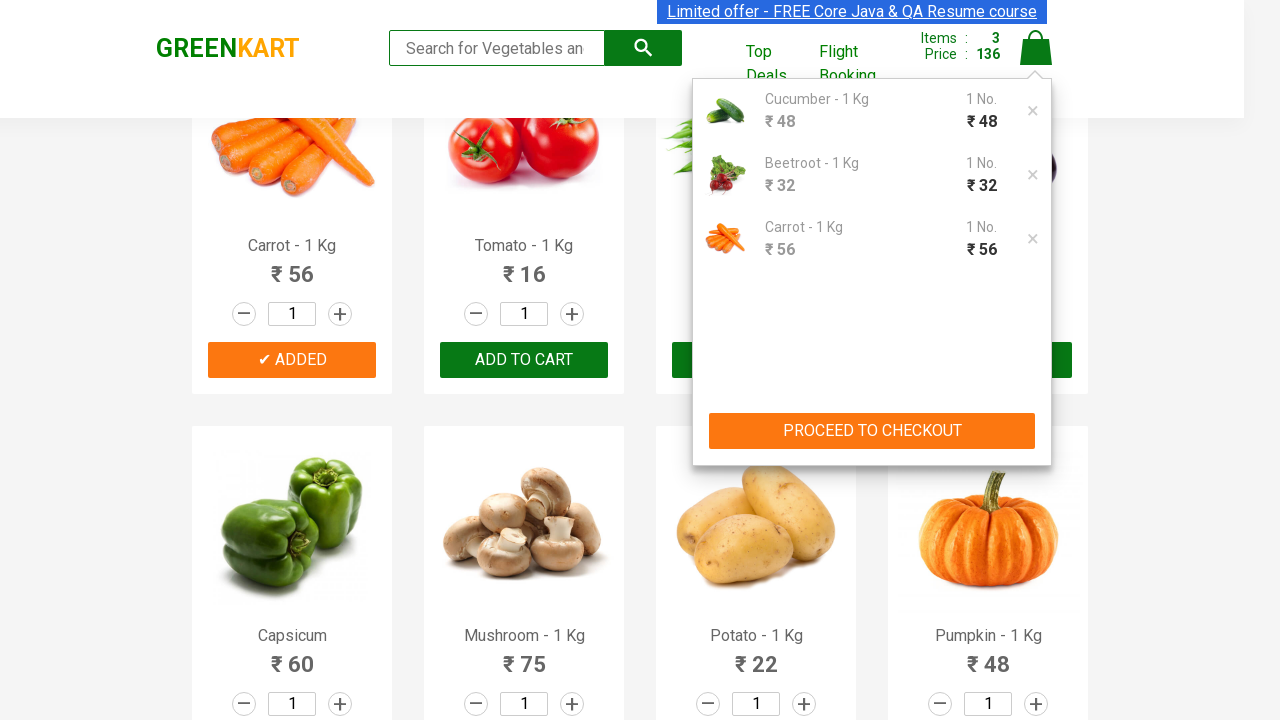

Promo code input field loaded
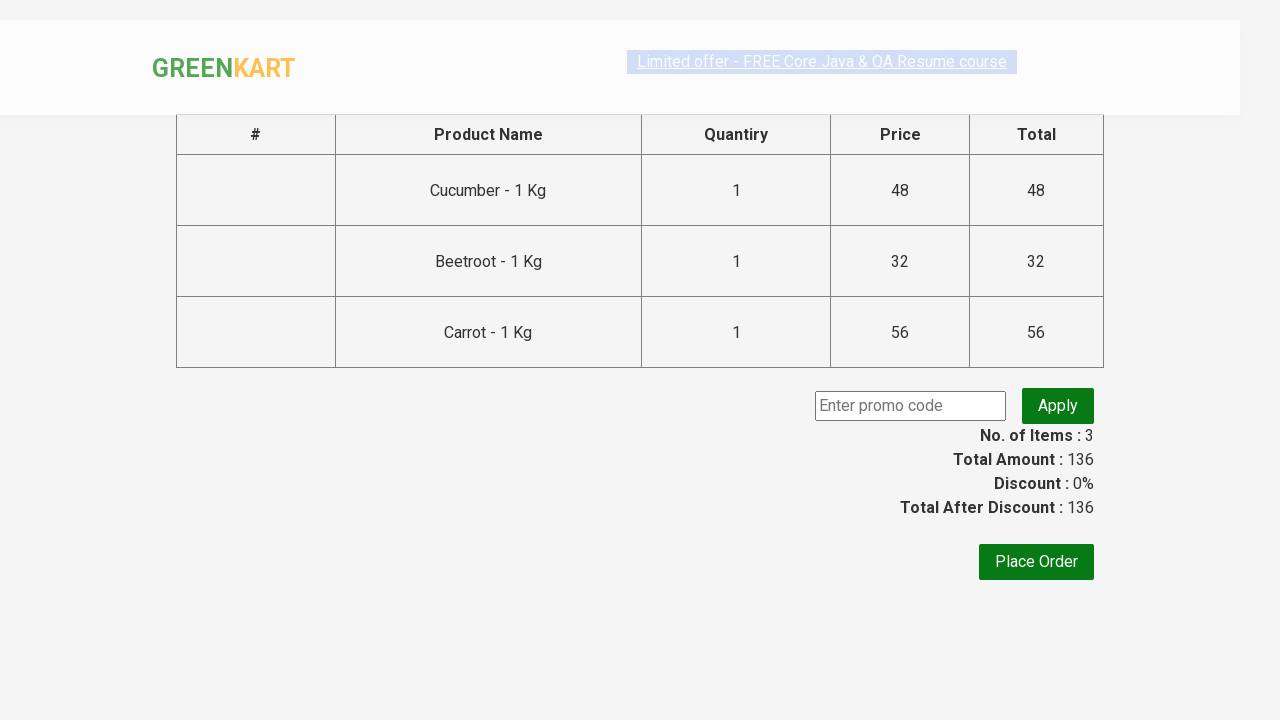

Entered promo code 'rahulshettyacademy' on input.promoCode
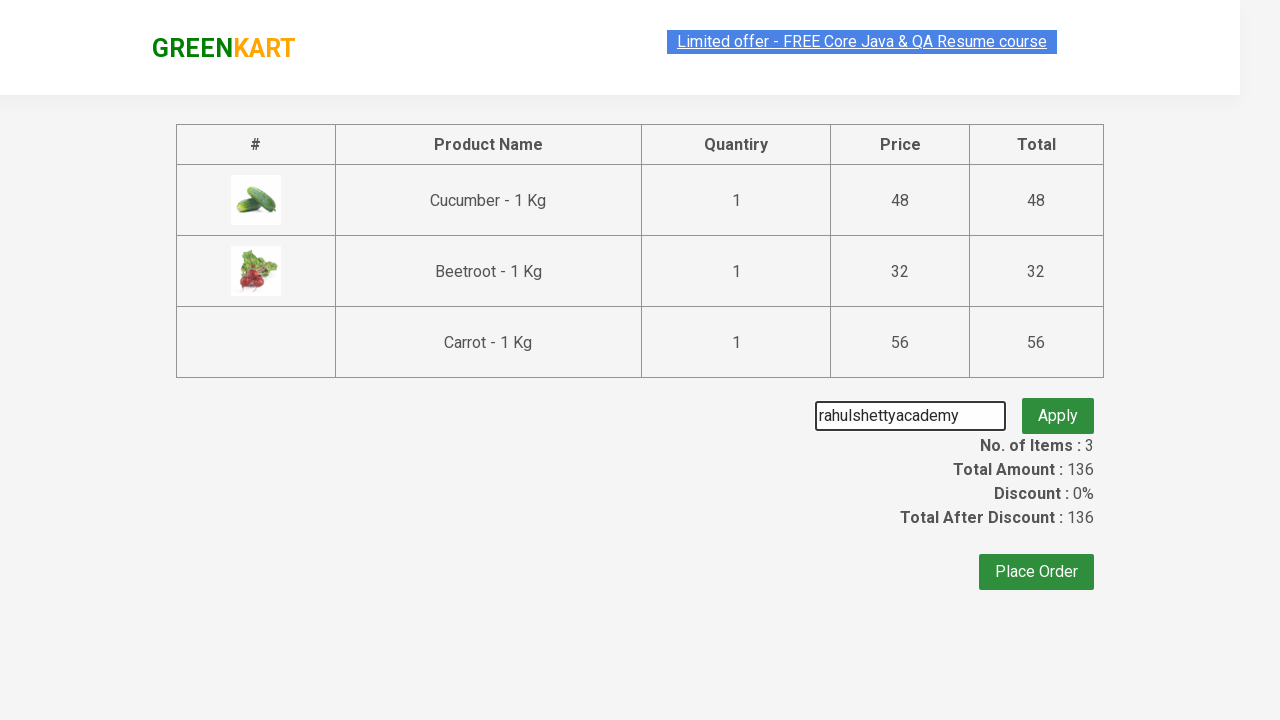

Clicked Apply button to apply promo code at (1058, 406) on button.promoBtn
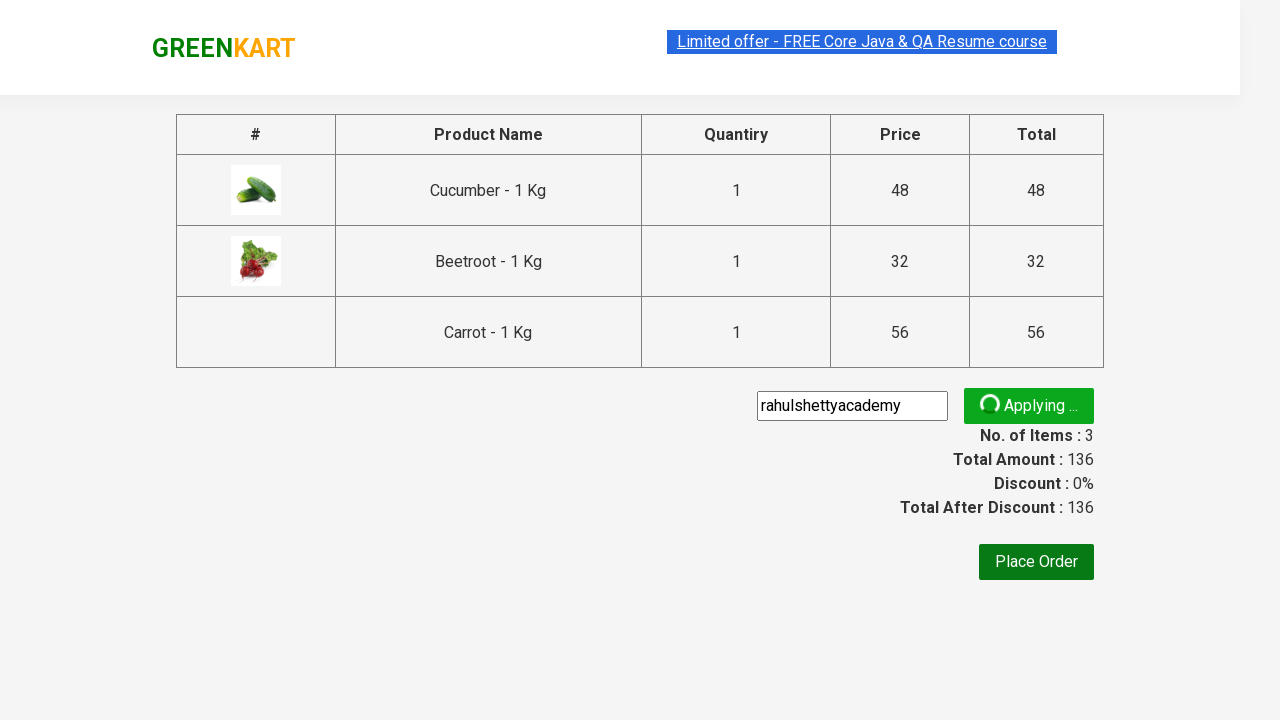

Promo code validation info appeared
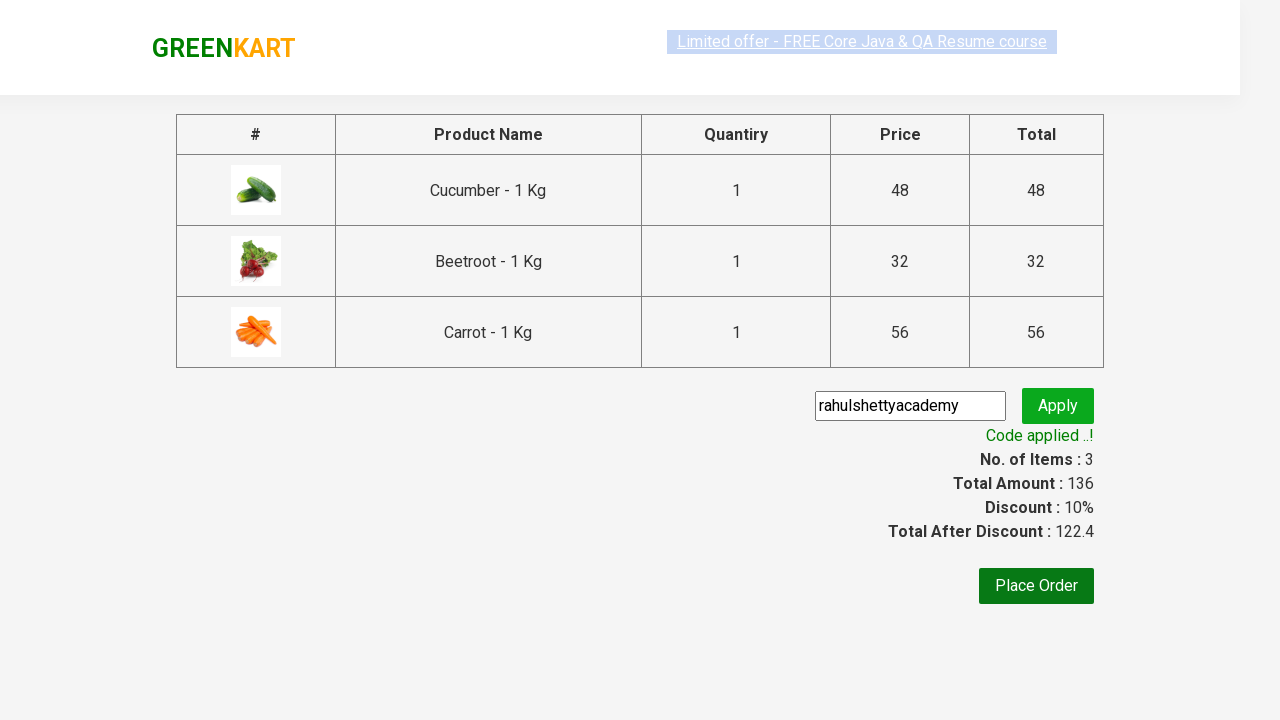

Clicked Place Order button at (1036, 586) on xpath=//button[text()='Place Order']
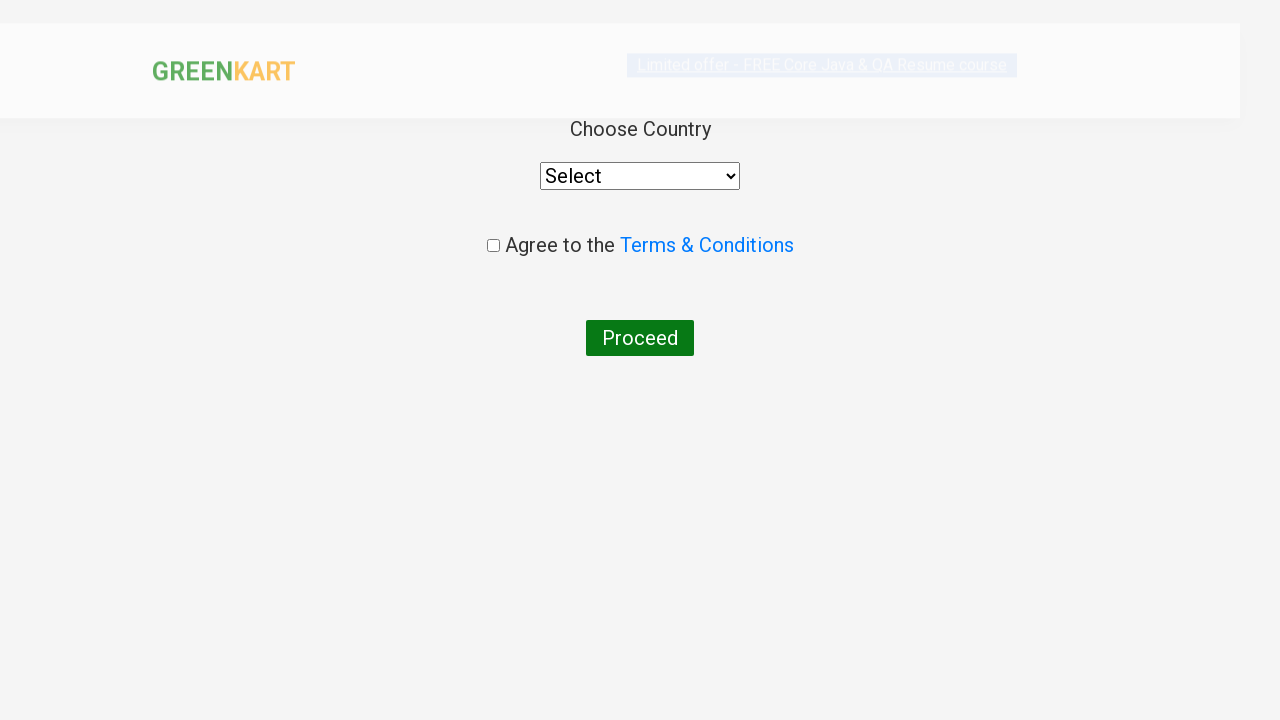

Selected India from country dropdown on //div[@class='wrapperTwo']//div//select
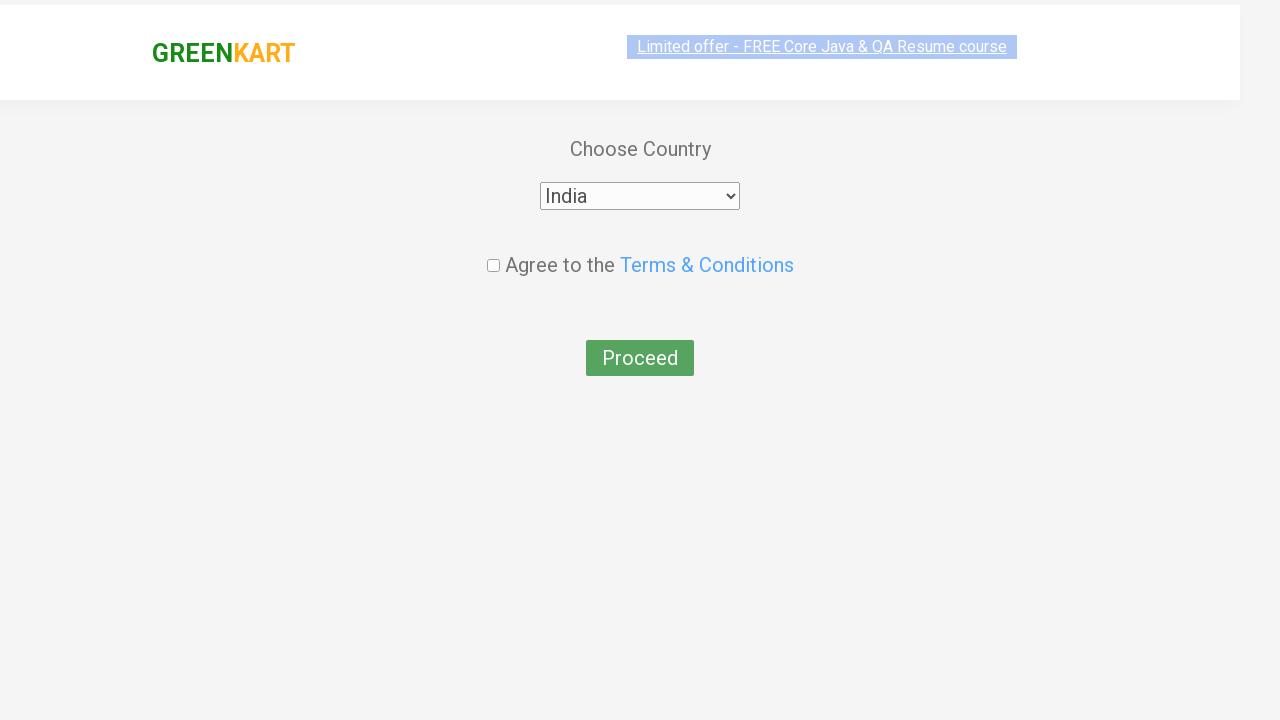

Clicked agree to terms checkbox at (493, 246) on .chkAgree
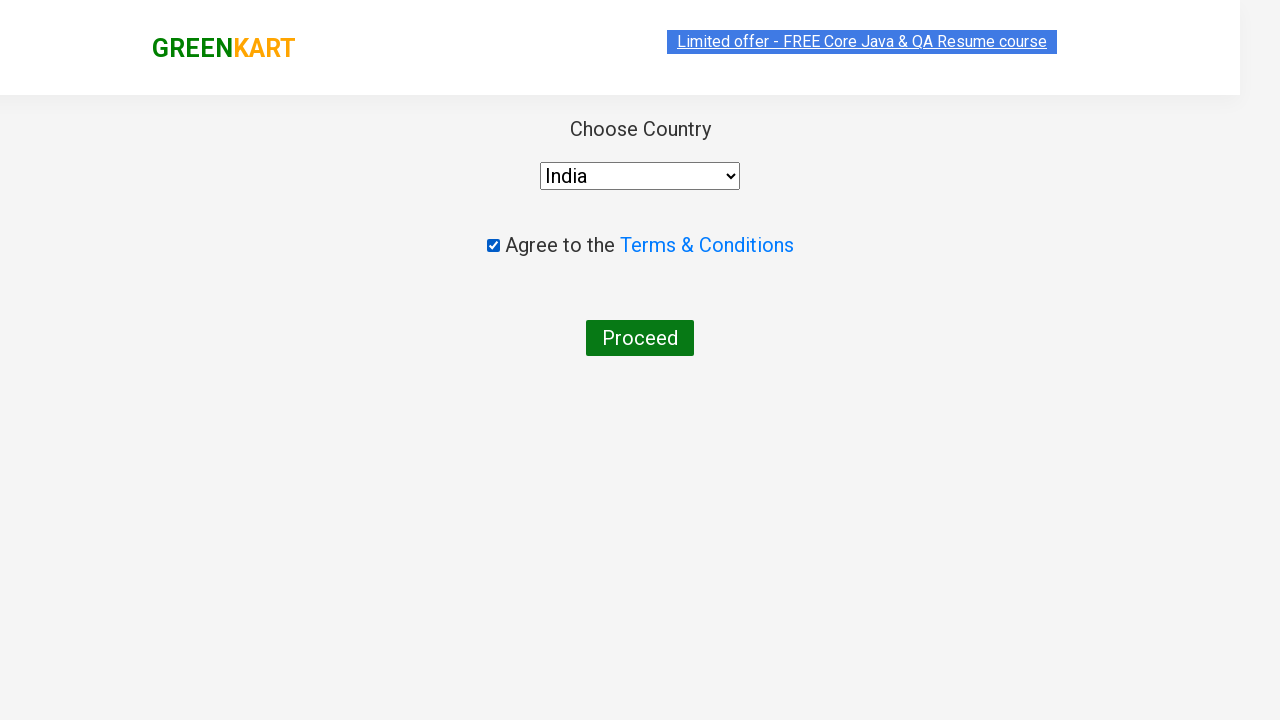

Clicked Proceed button to complete the order at (640, 338) on xpath=//button[text()='Proceed']
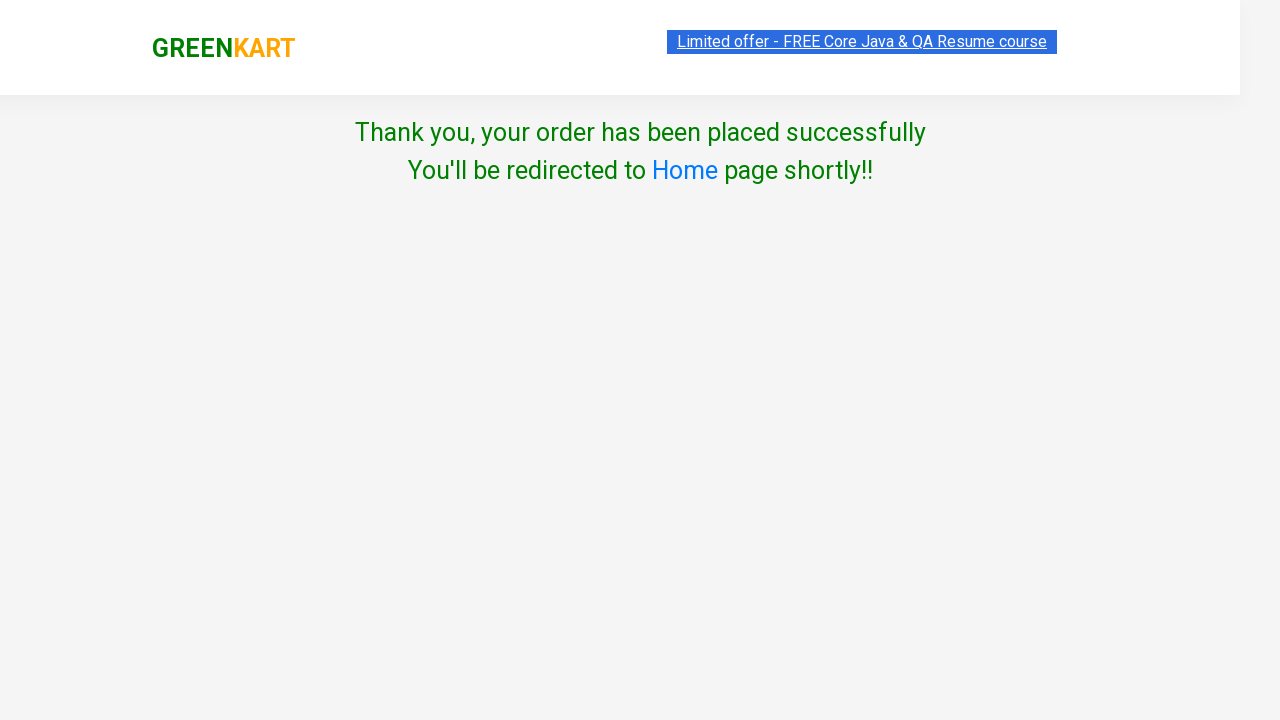

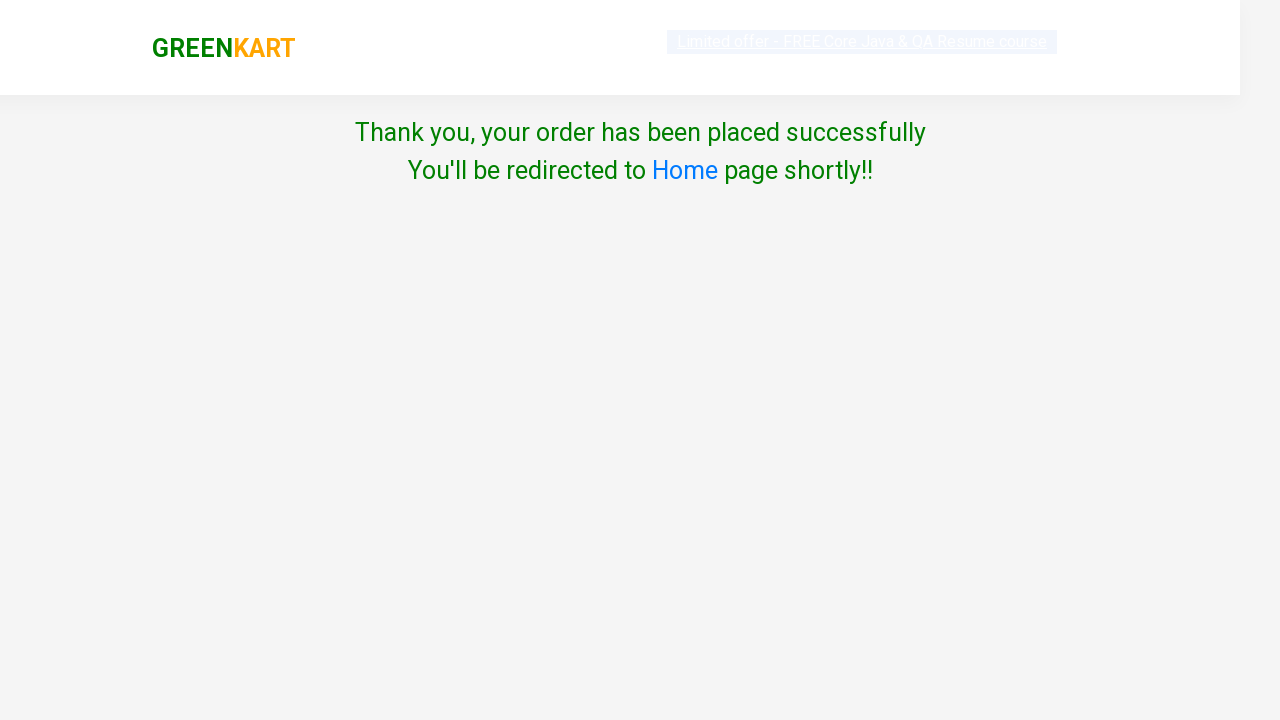